Tests dynamic controls page by interacting with a checkbox (clicking and removing it), then enabling a disabled text input field and typing into it.

Starting URL: https://the-internet.herokuapp.com/dynamic_controls

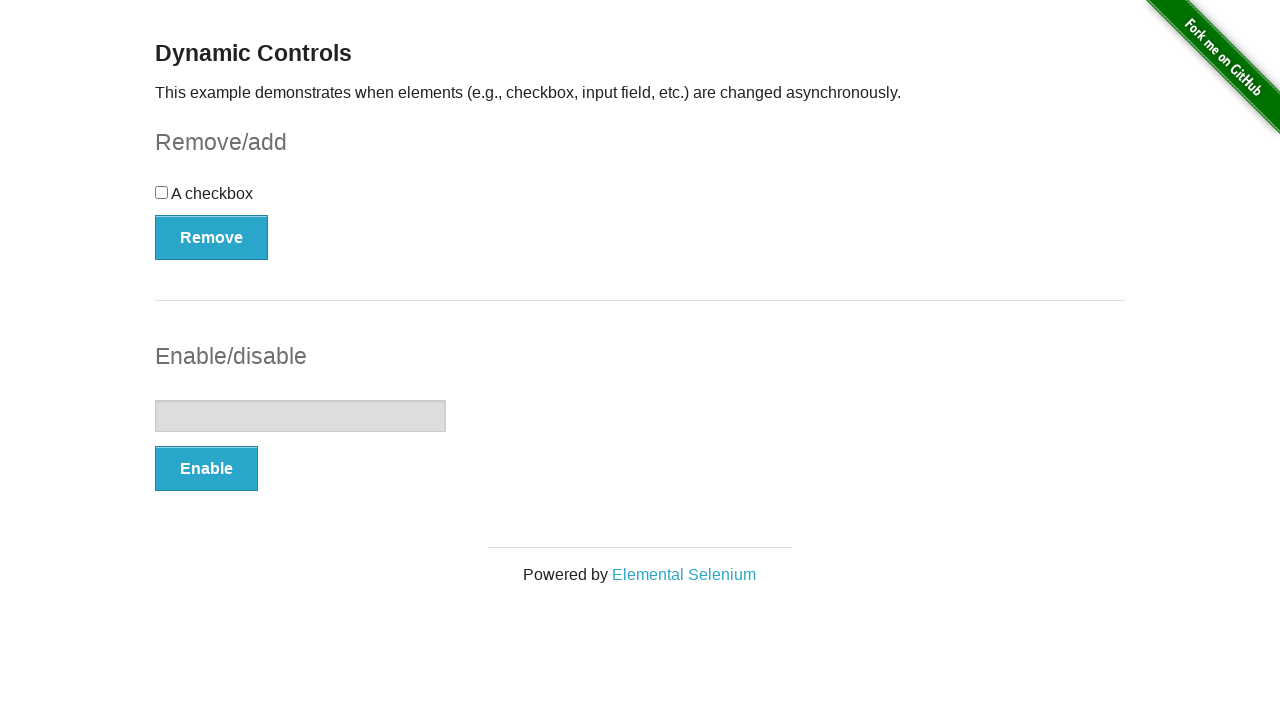

Clicked checkbox to select it at (162, 192) on #checkbox-example input
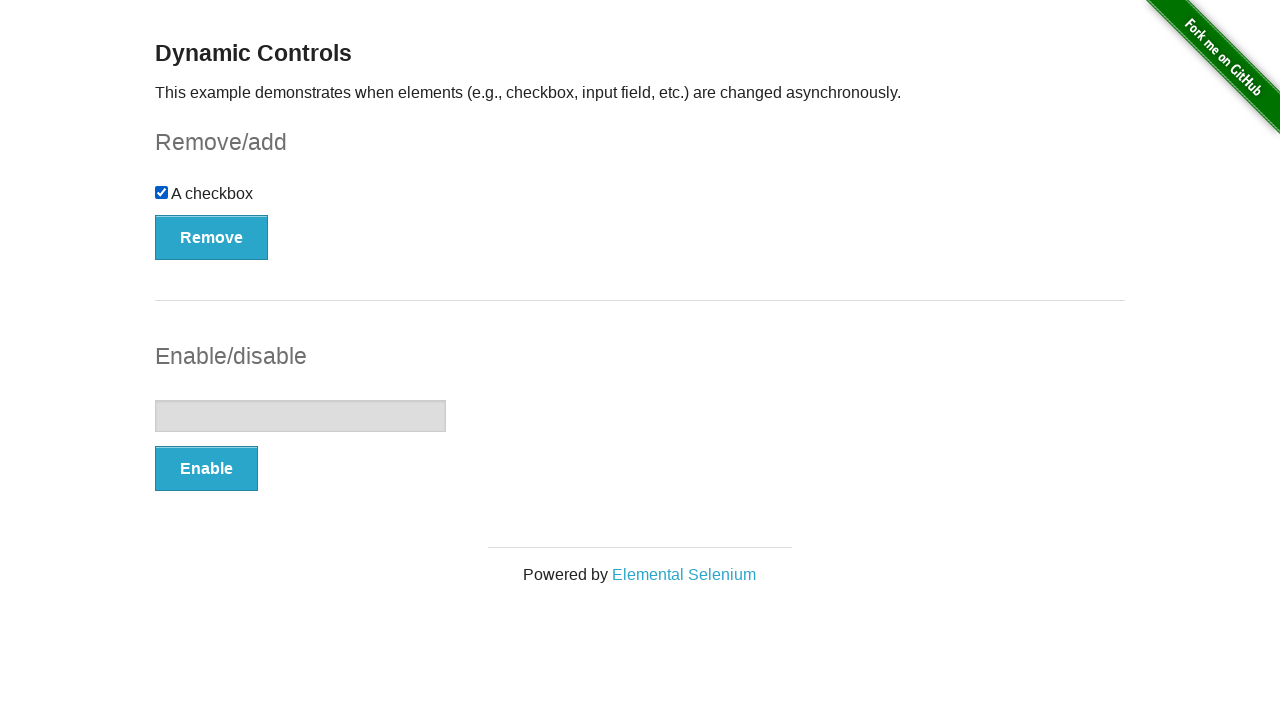

Clicked Remove button to remove checkbox at (212, 237) on #checkbox-example button
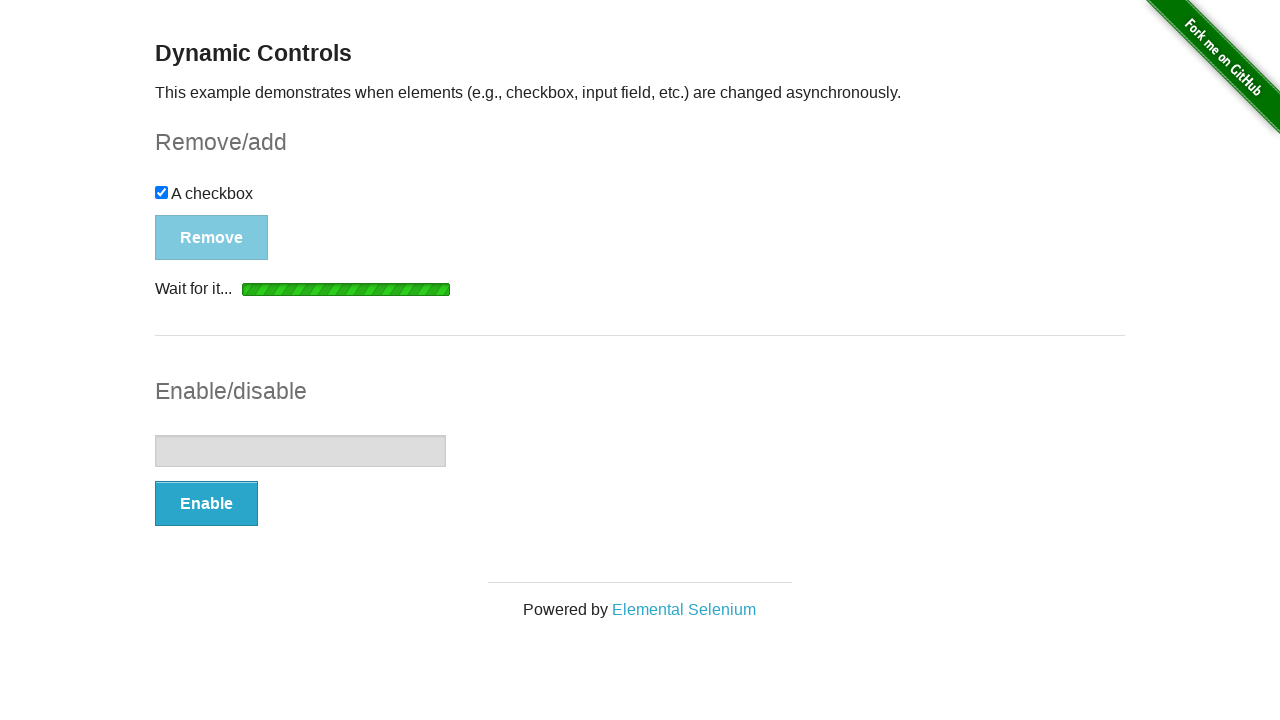

Checkbox removed and hidden from DOM
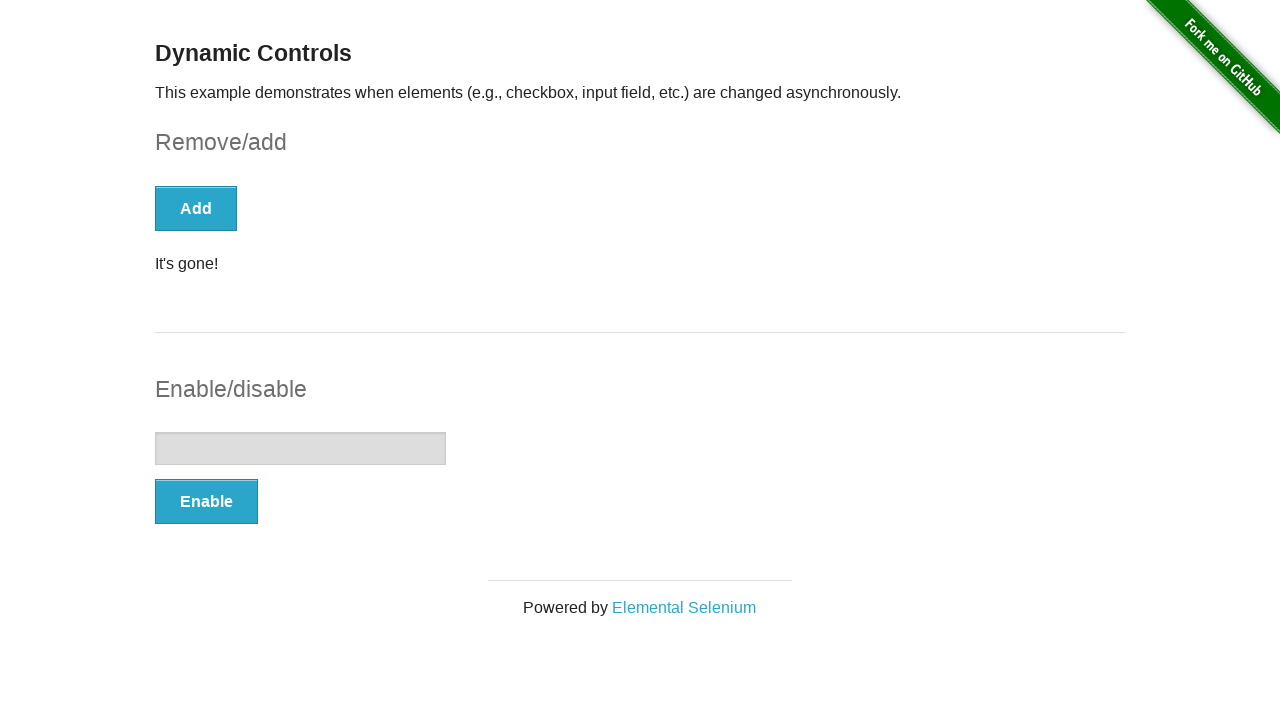

Clicked Enable button to enable text field at (206, 501) on #input-example button
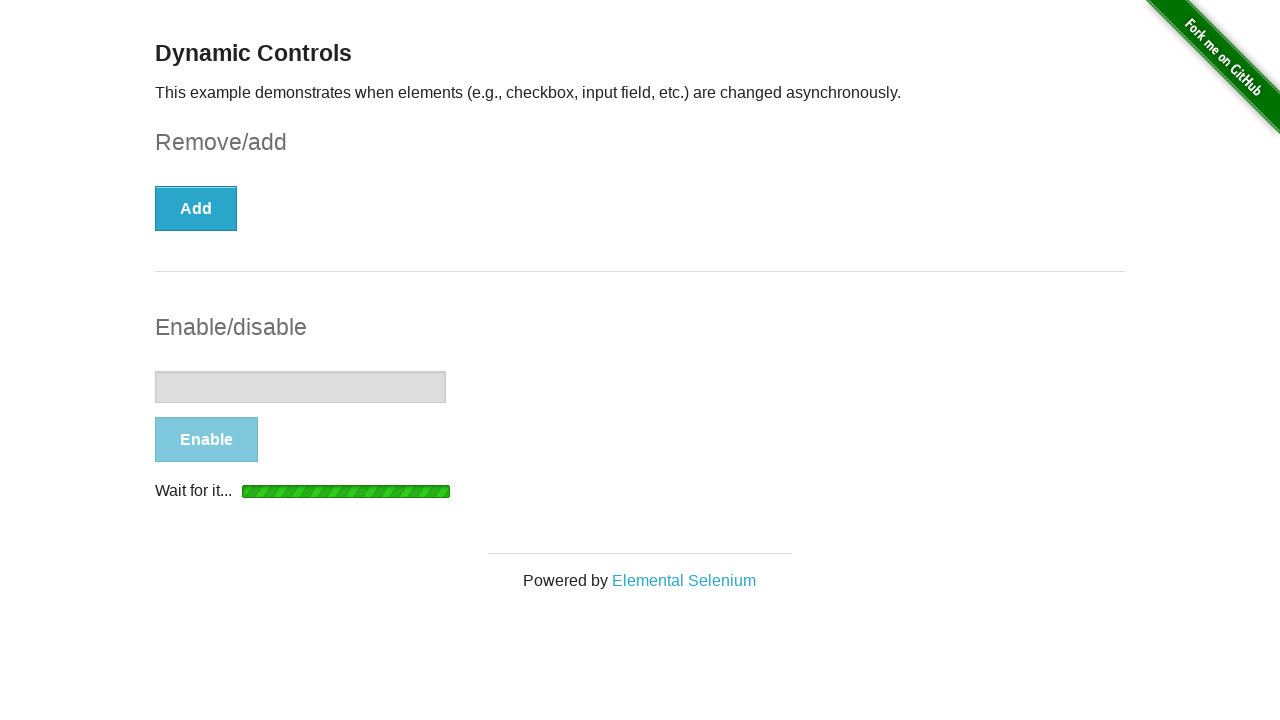

Text field is now enabled
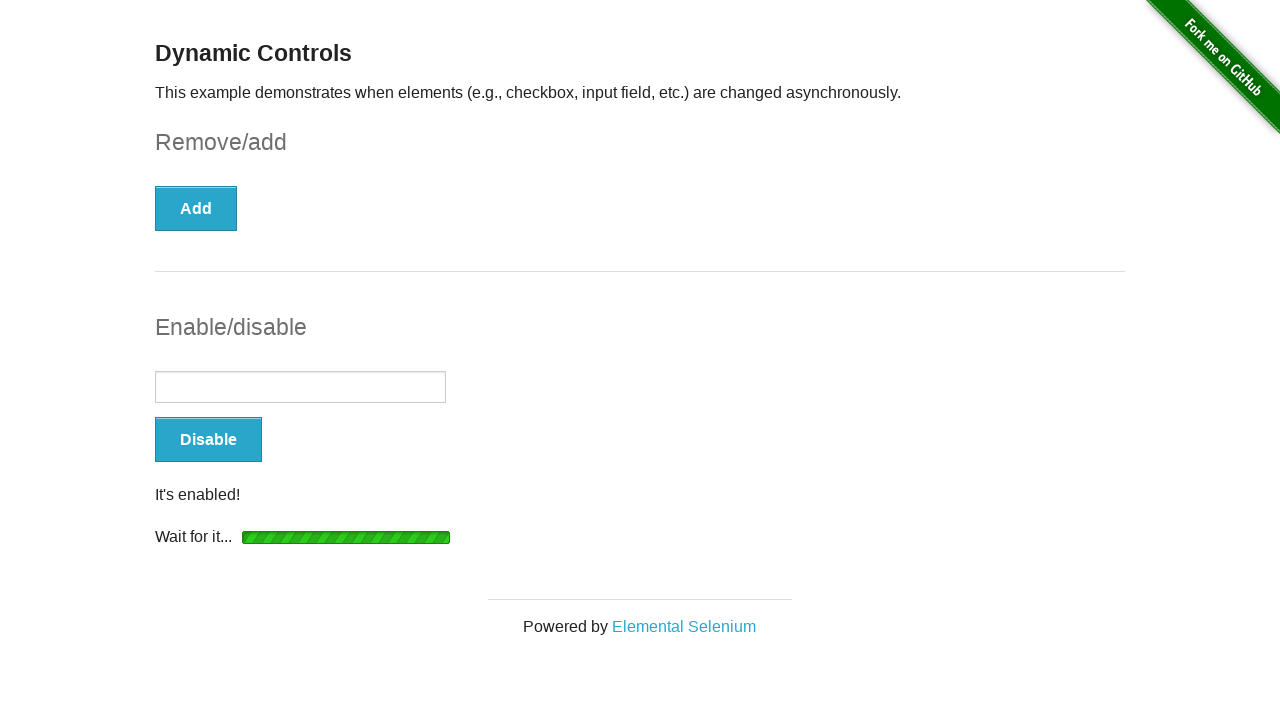

Typed 'Something.....' into the enabled text field on #input-example input
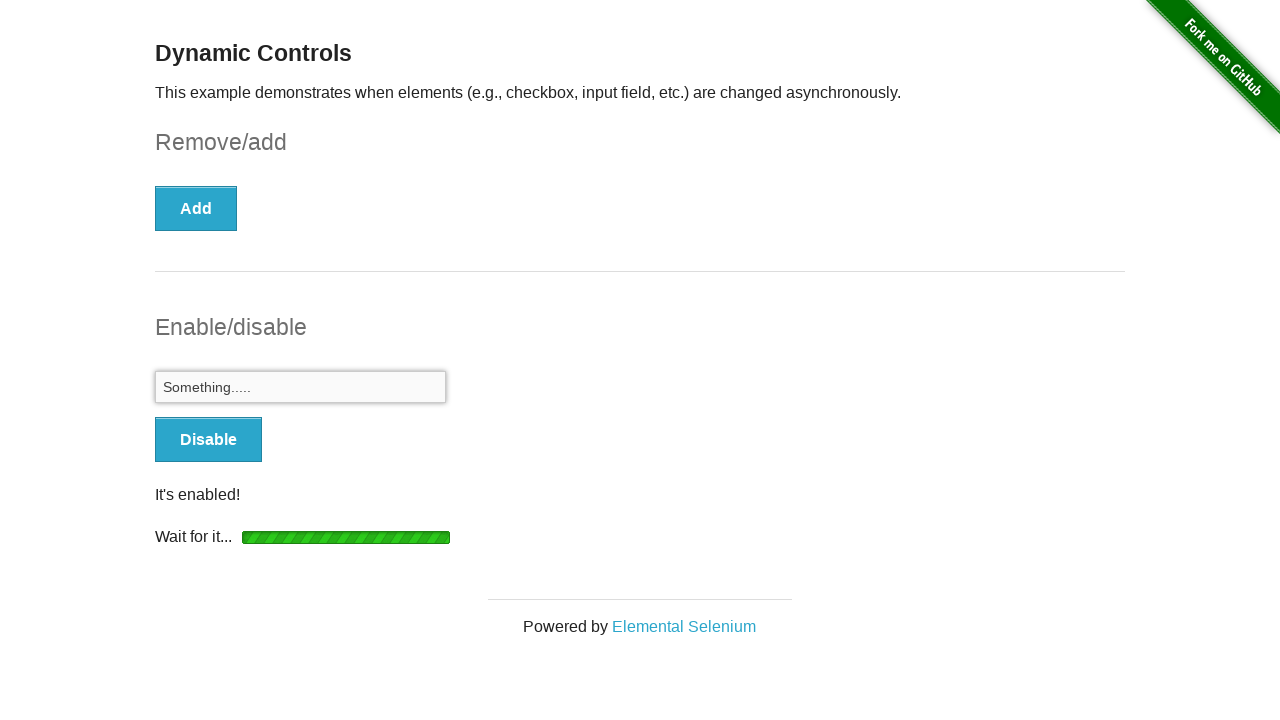

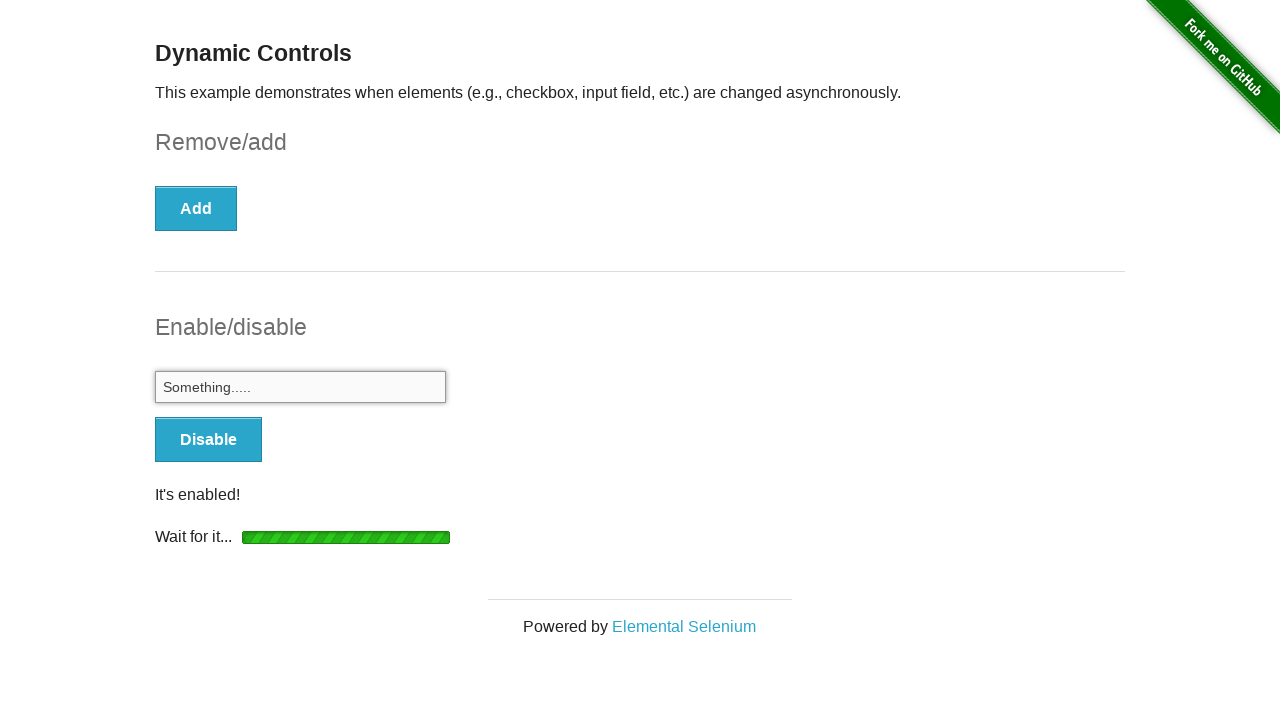